Tests the mortgage calculator form by clearing and entering a new home value in the input field

Starting URL: https://www.mortgagecalculator.org/

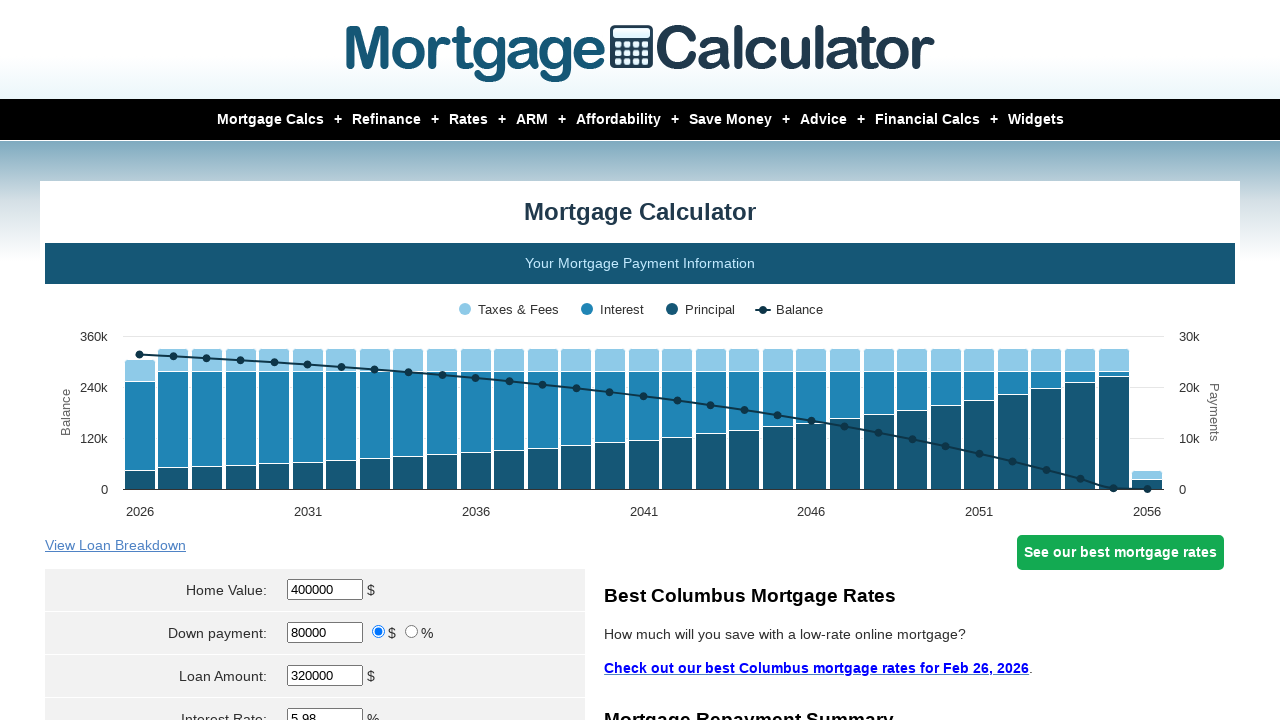

Located the home value input field
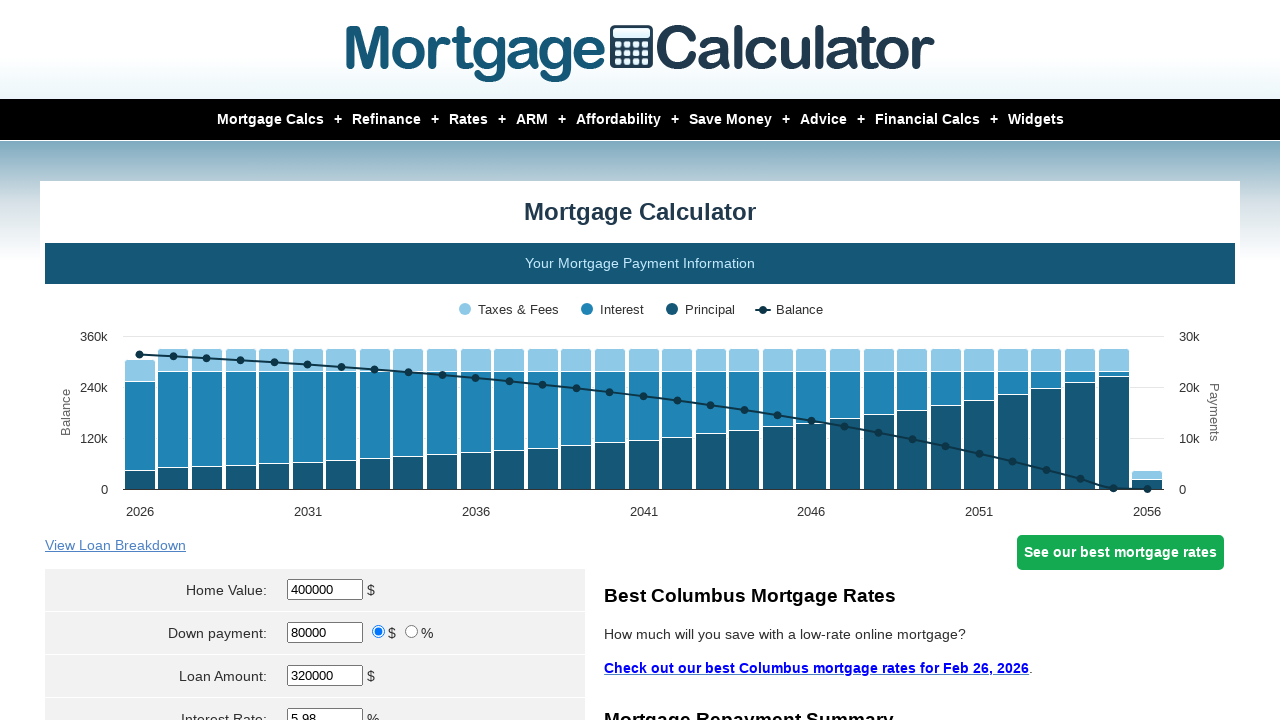

Cleared the home value input field on #homeval
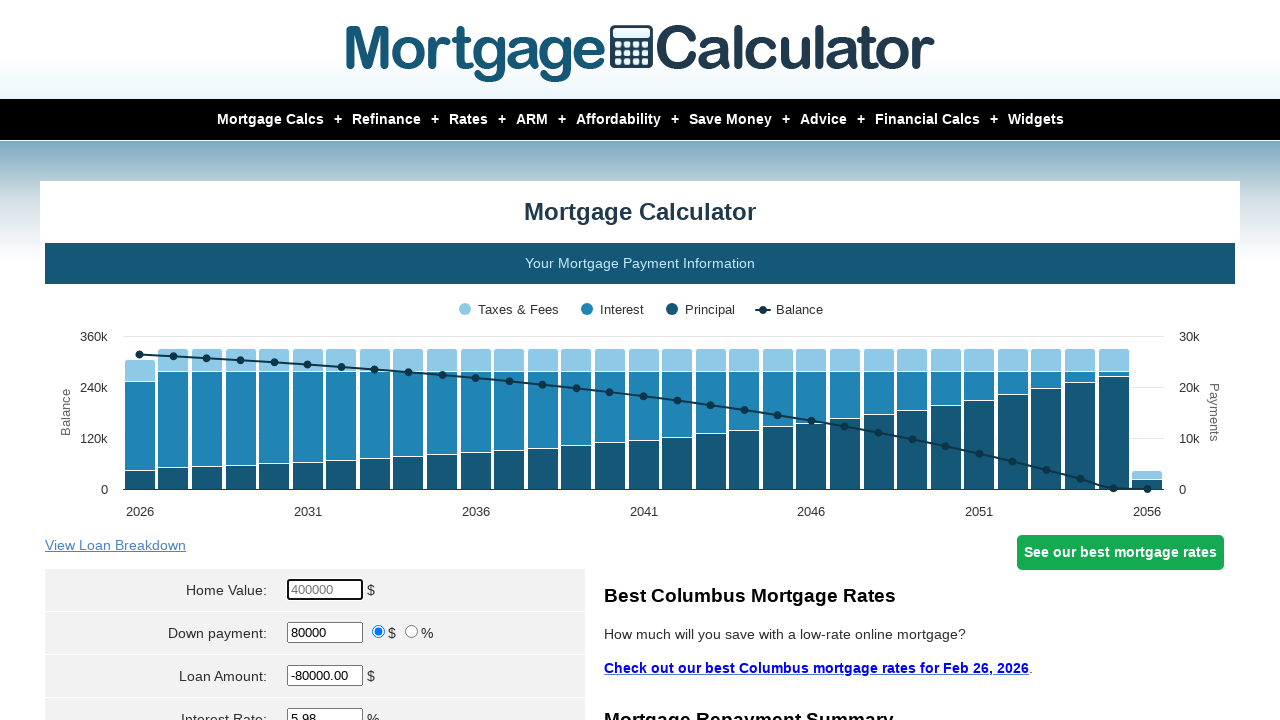

Entered new home value of 45000 in the input field on #homeval
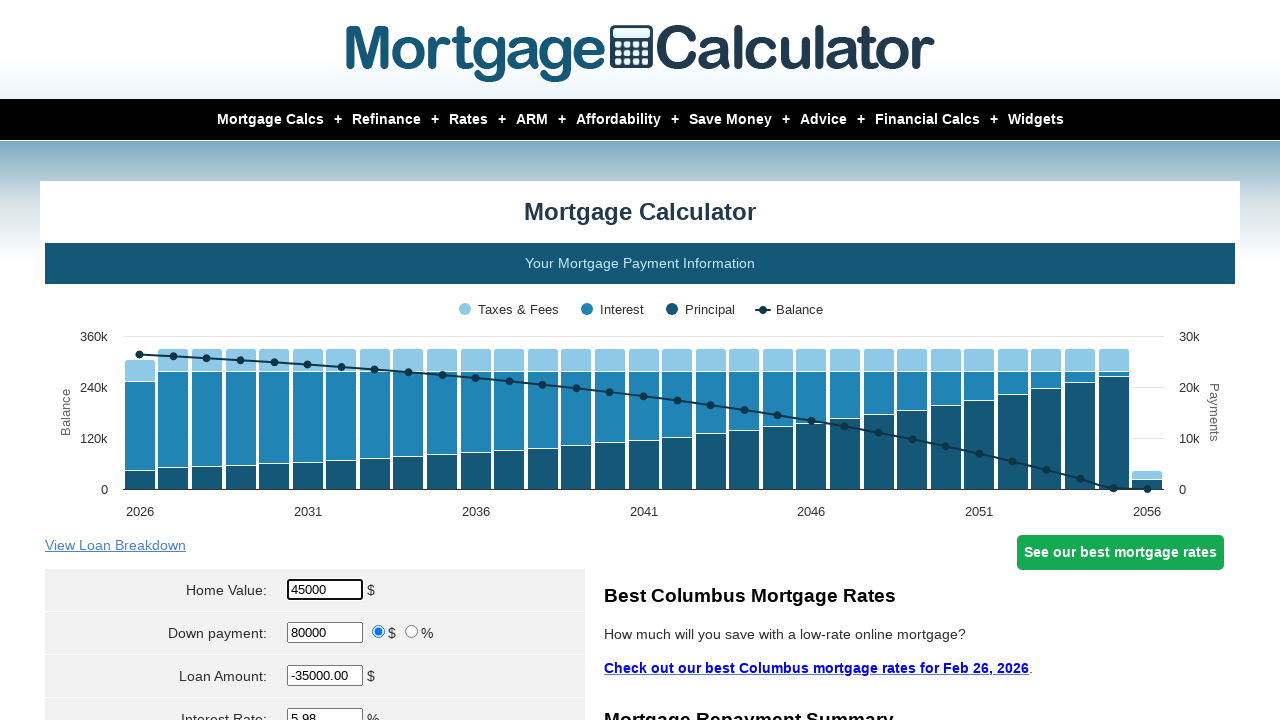

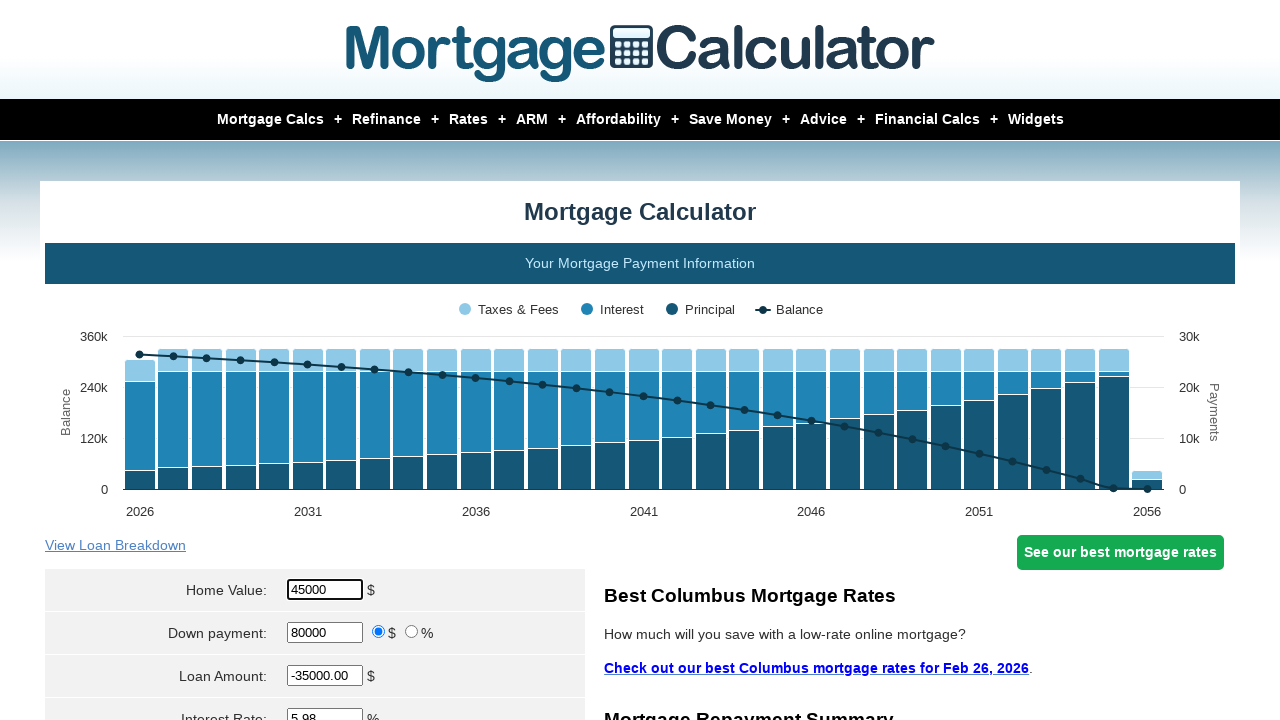